Tests the ability to submit only the Full Name field and verify it appears in the output

Starting URL: https://demoqa.com/text-box

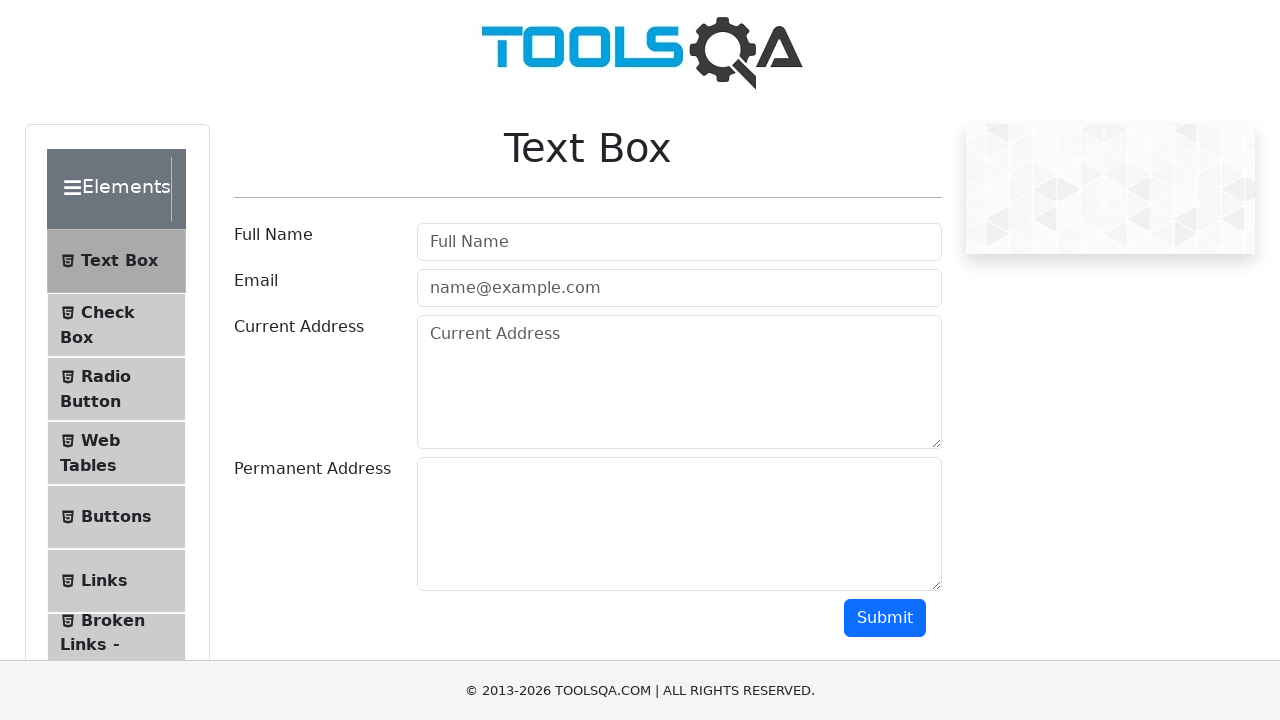

Filled Full Name field with 'Serhii Lapin' on #userName
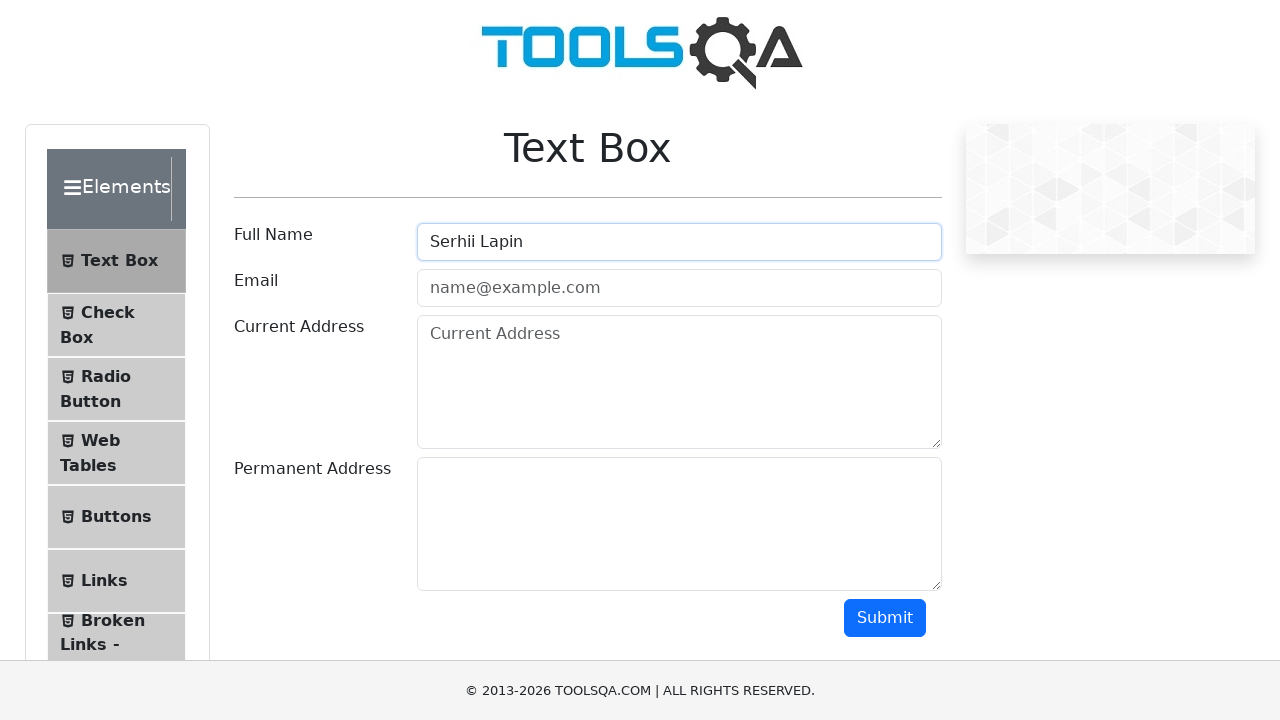

Scrolled Submit button into view
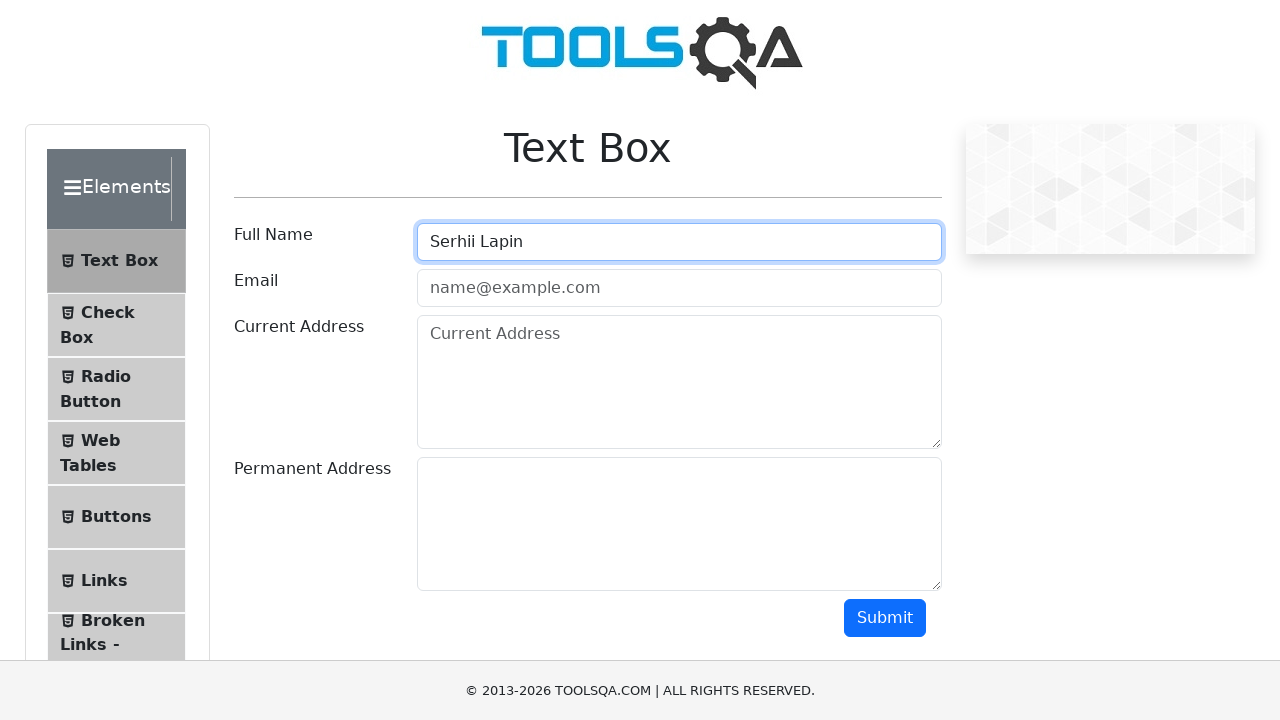

Clicked Submit button at (885, 618) on #submit
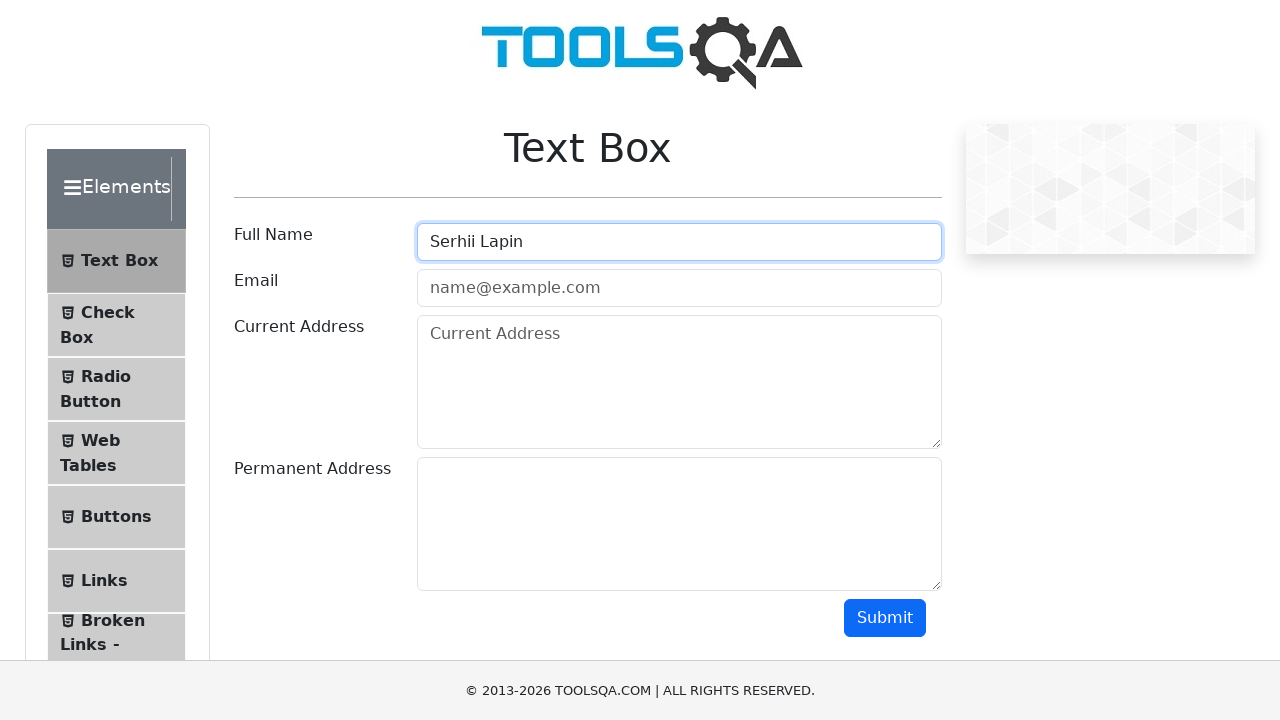

Verified Full Name appears in output field
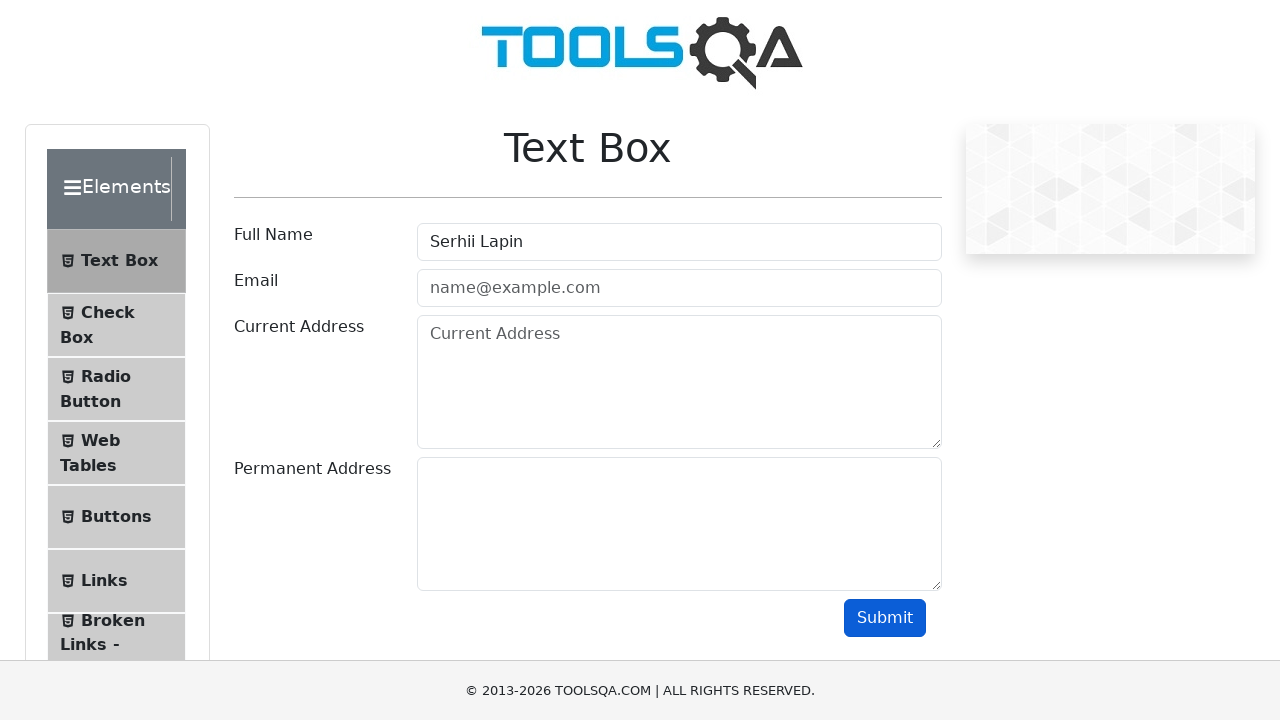

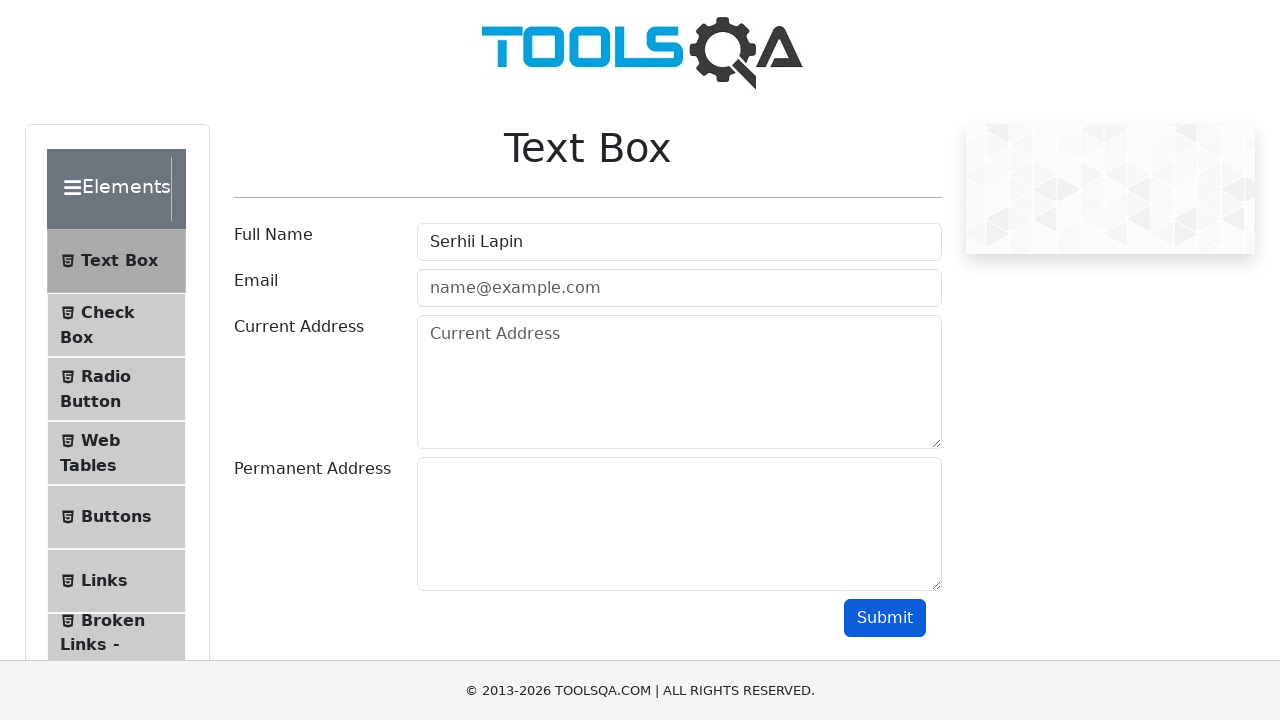